Navigates to Utkarshaa Academy website, scrolls to the "Book Demo Online" button, and clicks it

Starting URL: https://utkarshaaacademy.com/

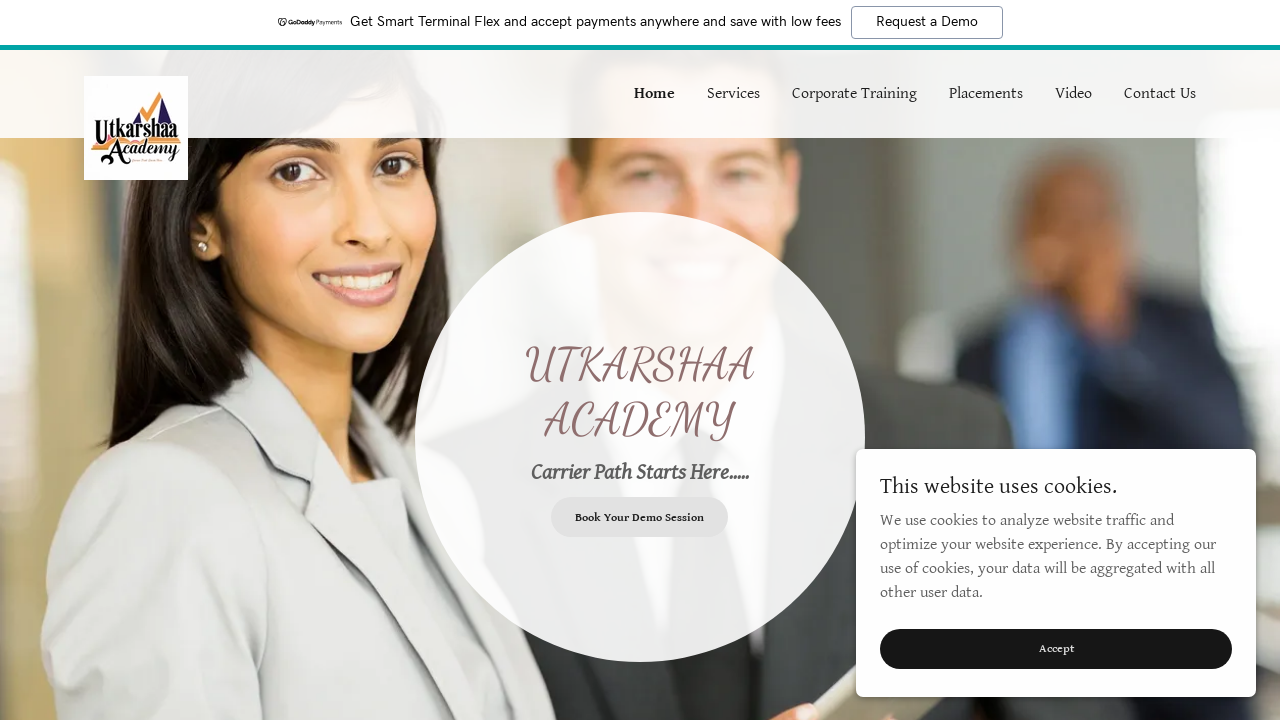

Navigated to Utkarshaa Academy website
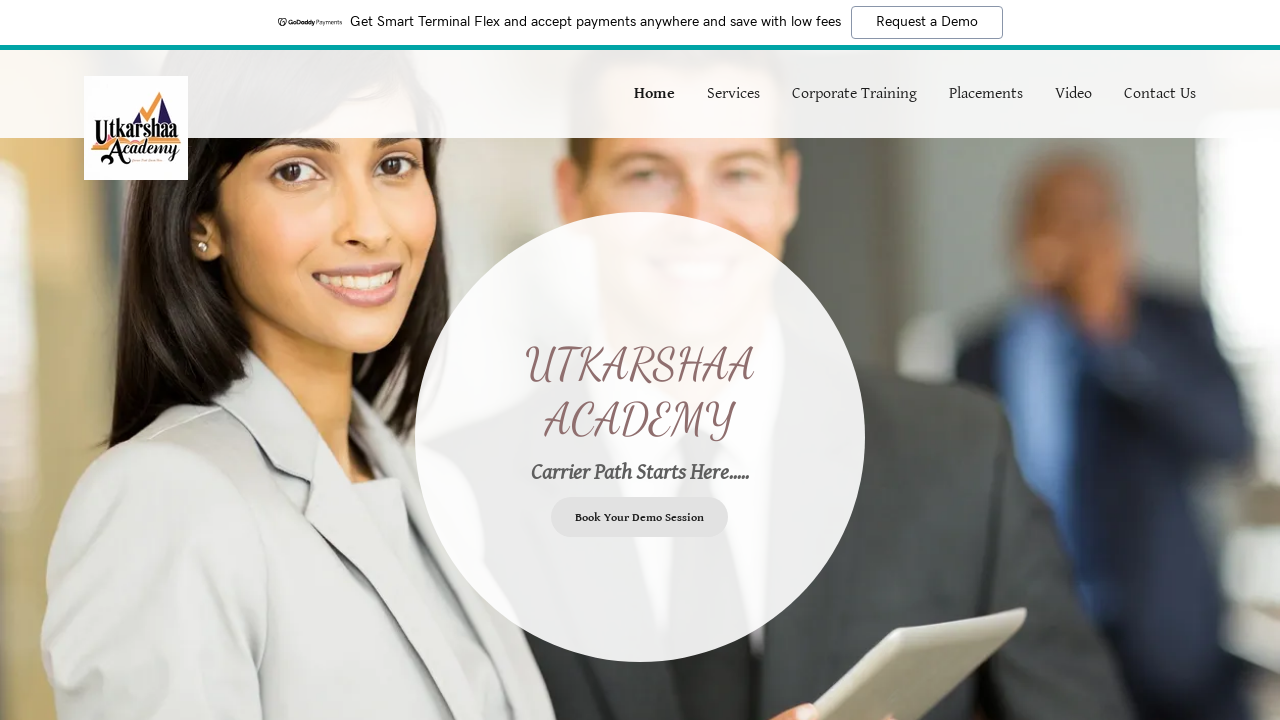

Located 'Book Demo Online' button element
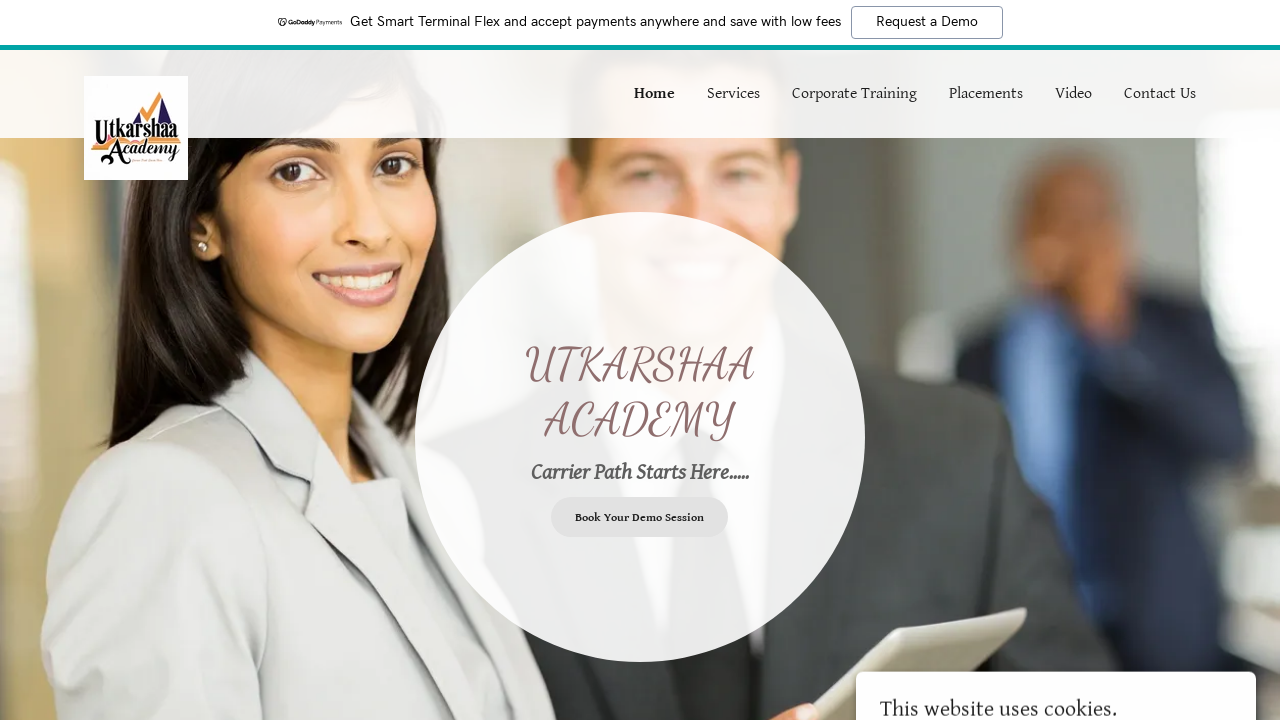

Scrolled to 'Book Demo Online' button
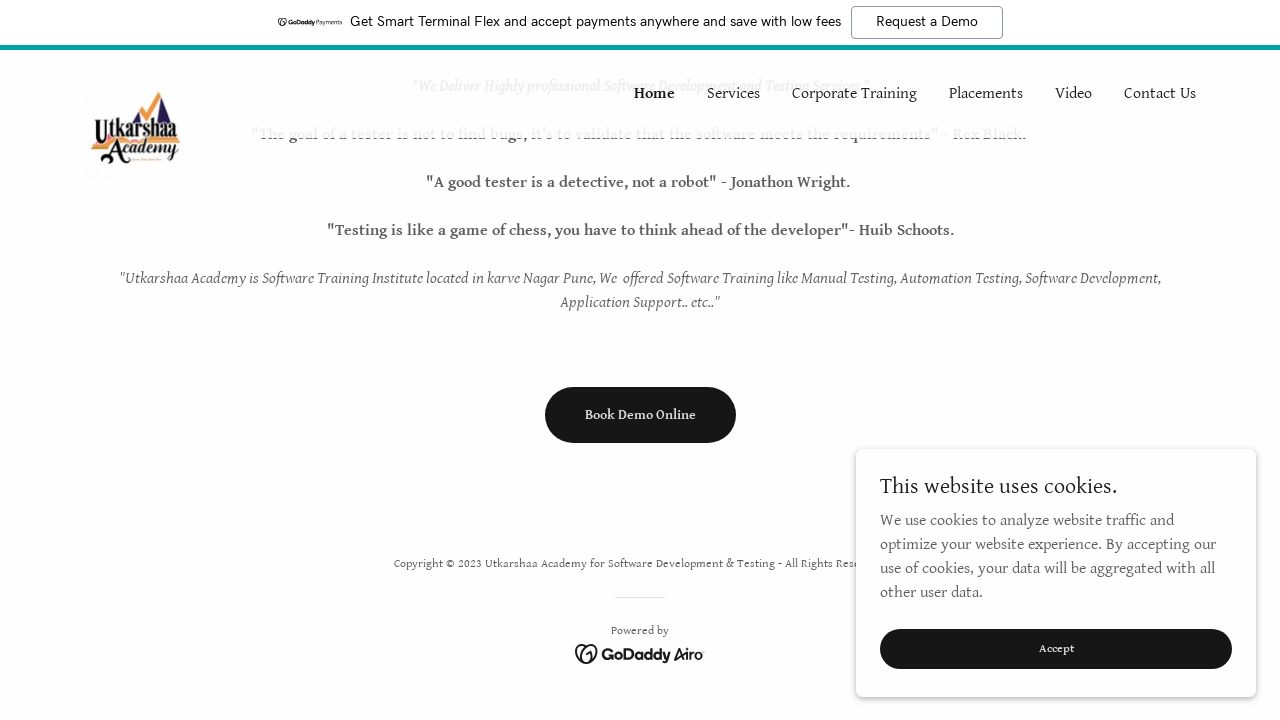

Clicked 'Book Demo Online' button at (640, 415) on xpath=//a[text()='Book Demo Online']
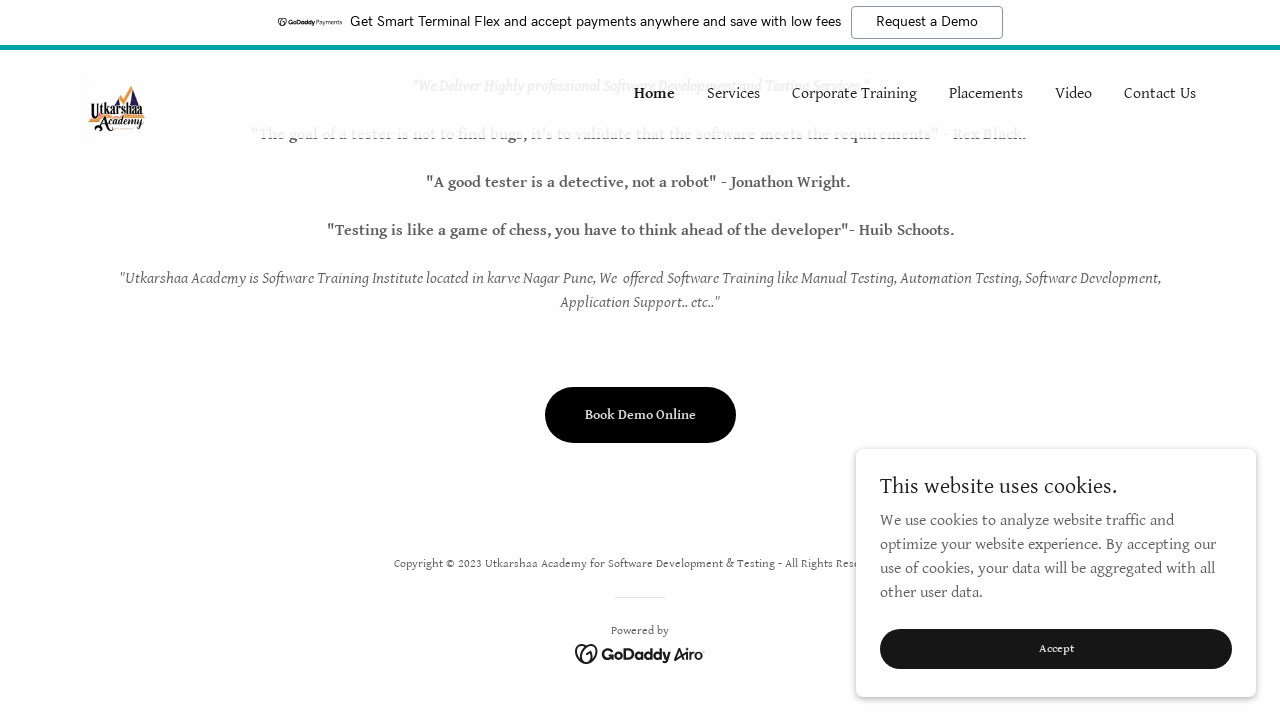

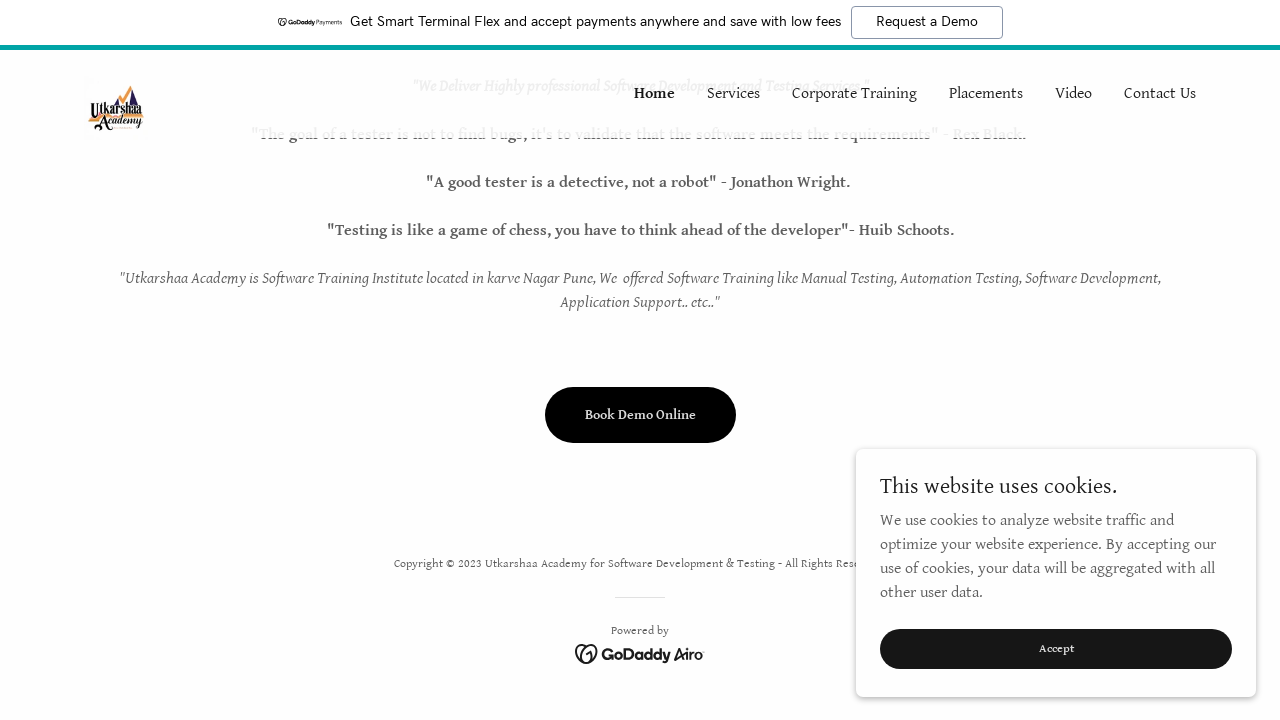